Clicks the Enable button and waits for it to become enabled again after processing

Starting URL: https://the-internet.herokuapp.com/dynamic_controls

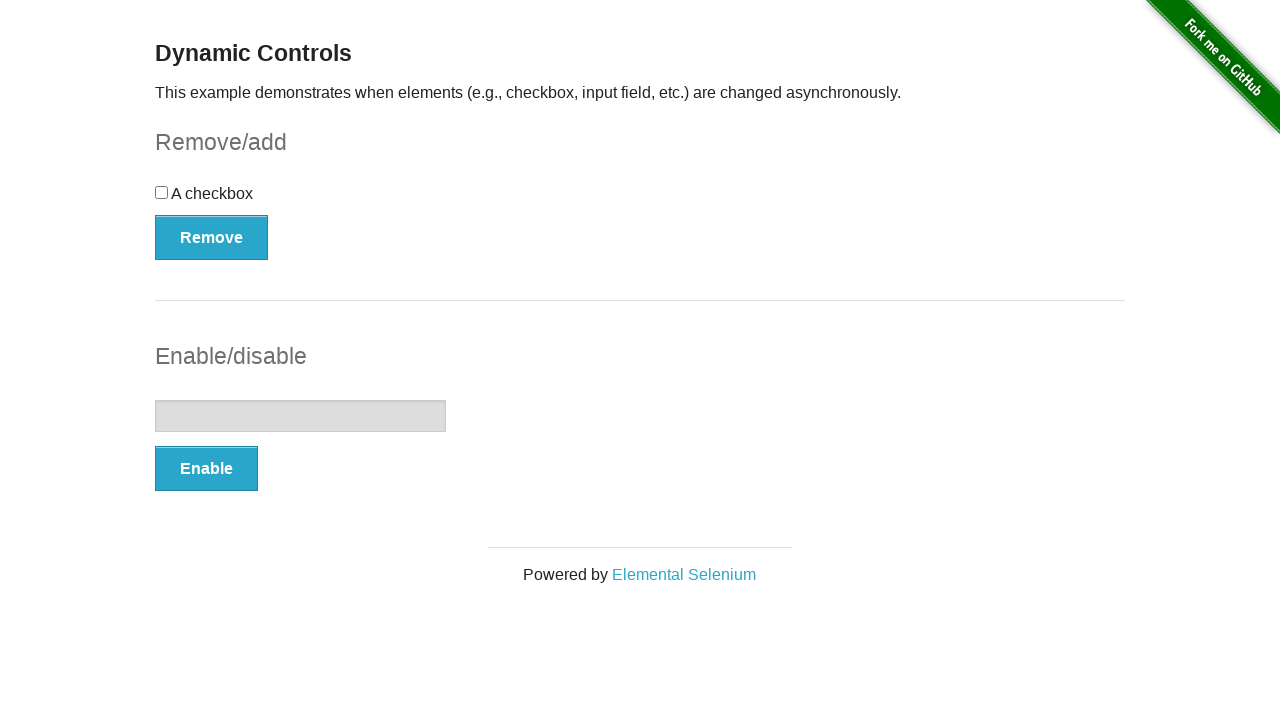

Clicked the Enable button at (206, 469) on #input-example button
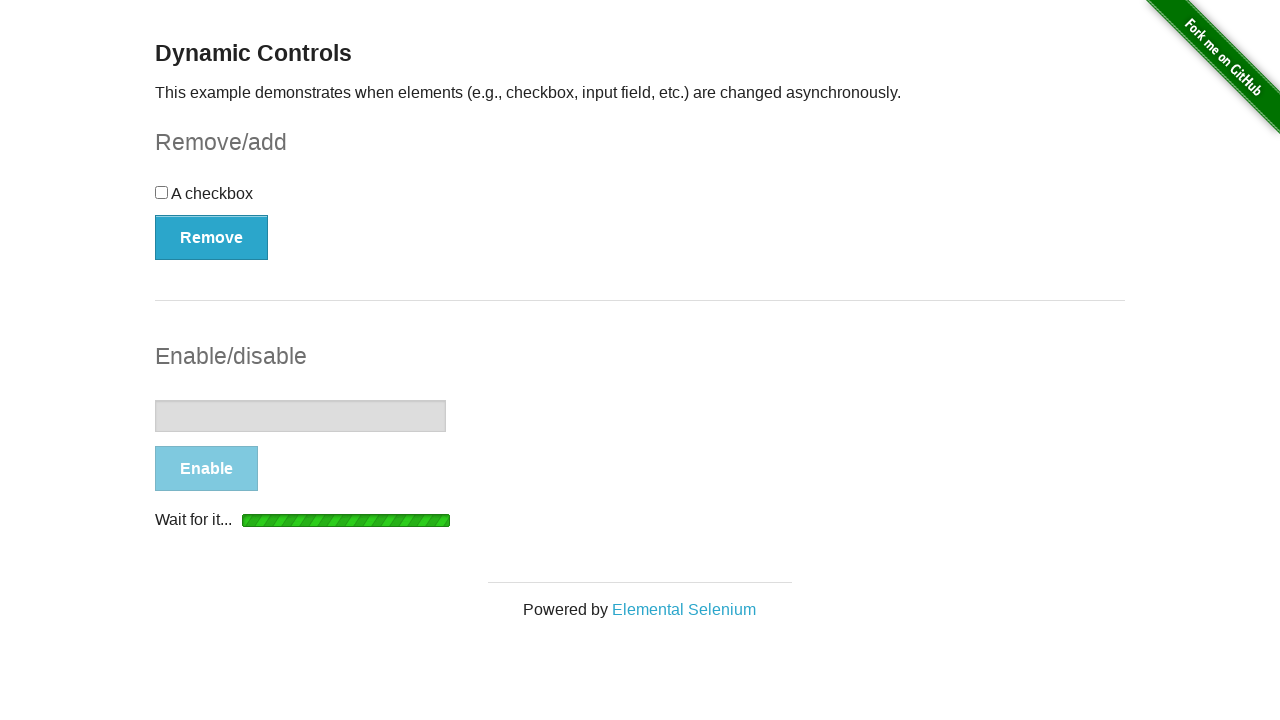

Waited for button to become enabled again after processing
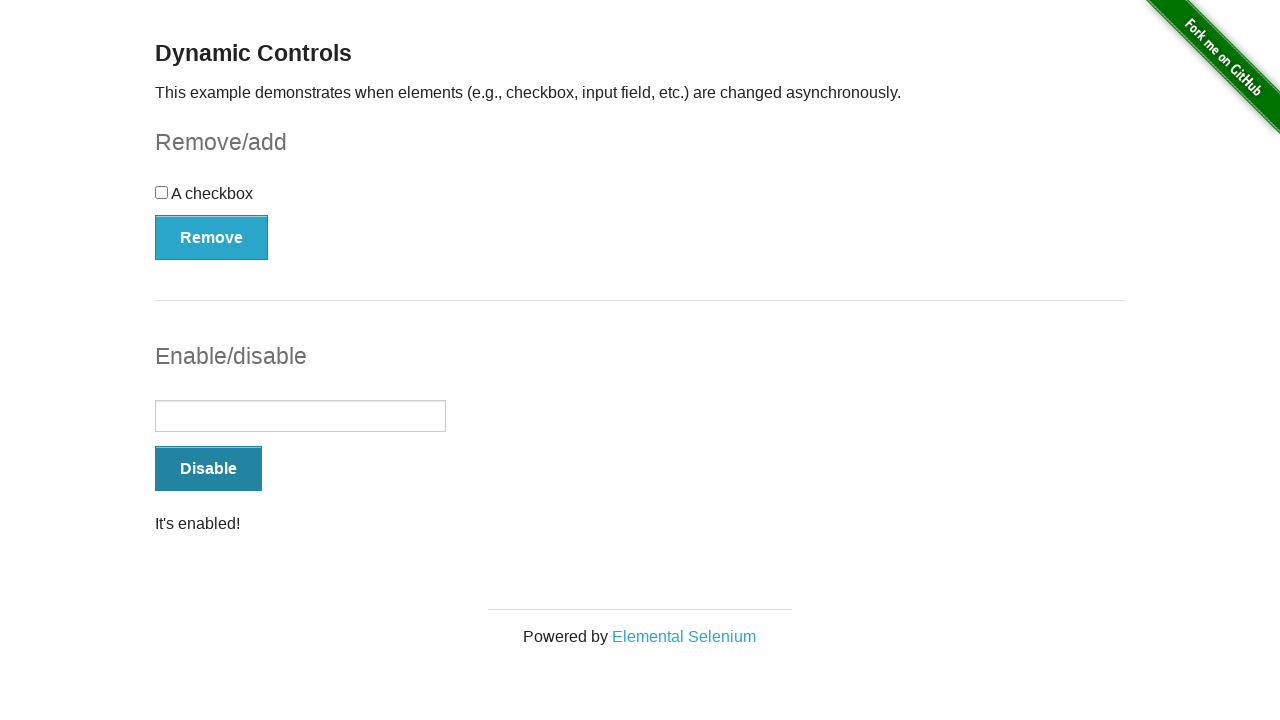

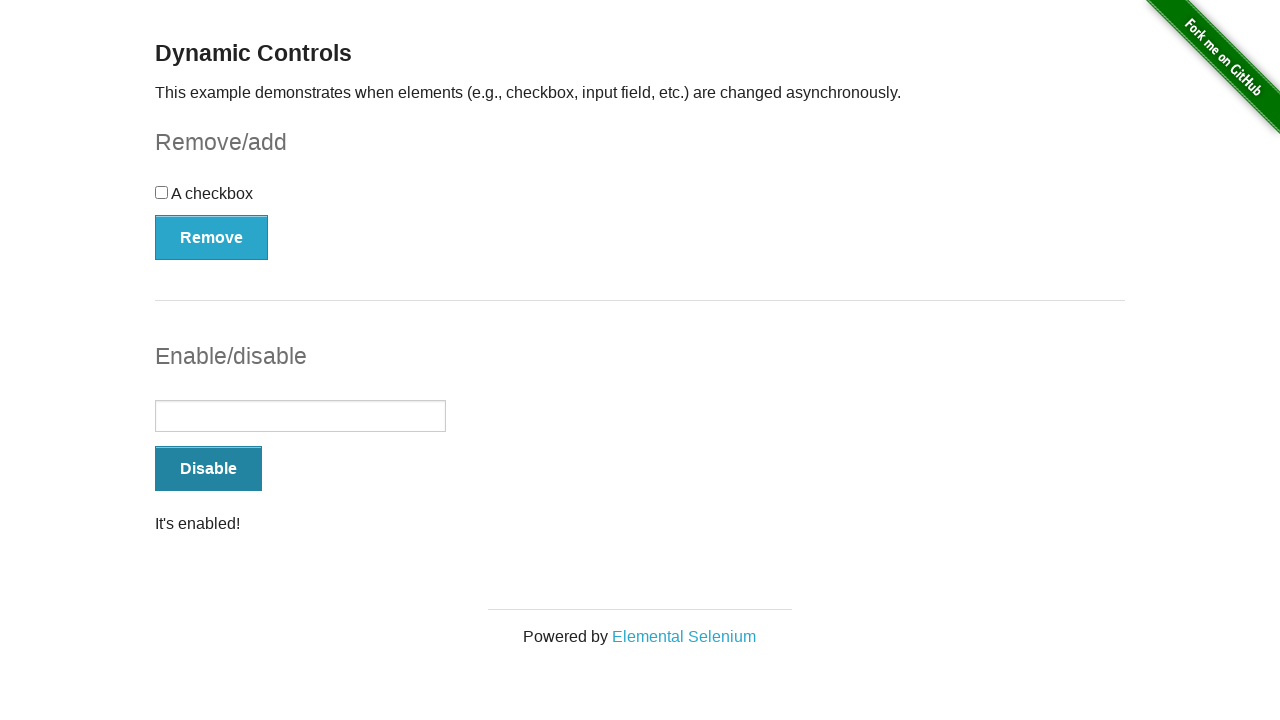